Tests window handling functionality by clicking a link that opens a new browser tab/window, switching to the new window, verifying its content, and closing it

Starting URL: https://the-internet.herokuapp.com/windows

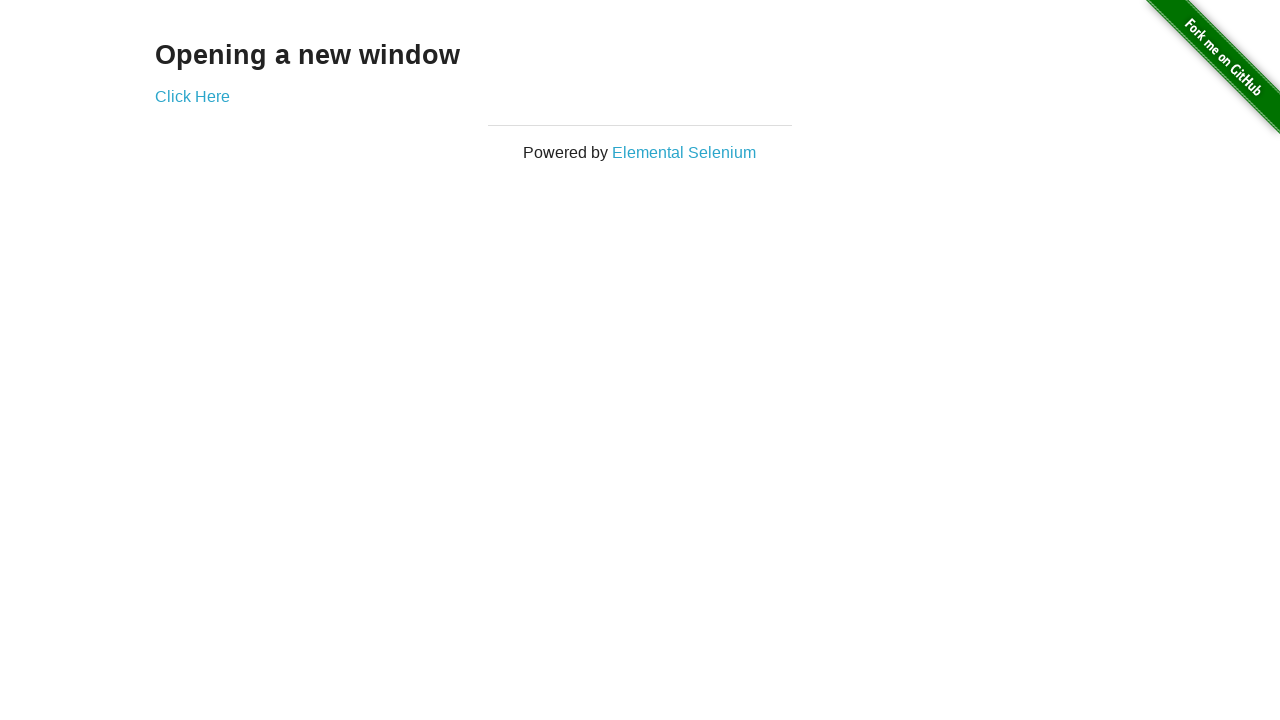

Clicked 'Click Here' link to open new window at (192, 96) on xpath=//a[normalize-space()='Click Here']
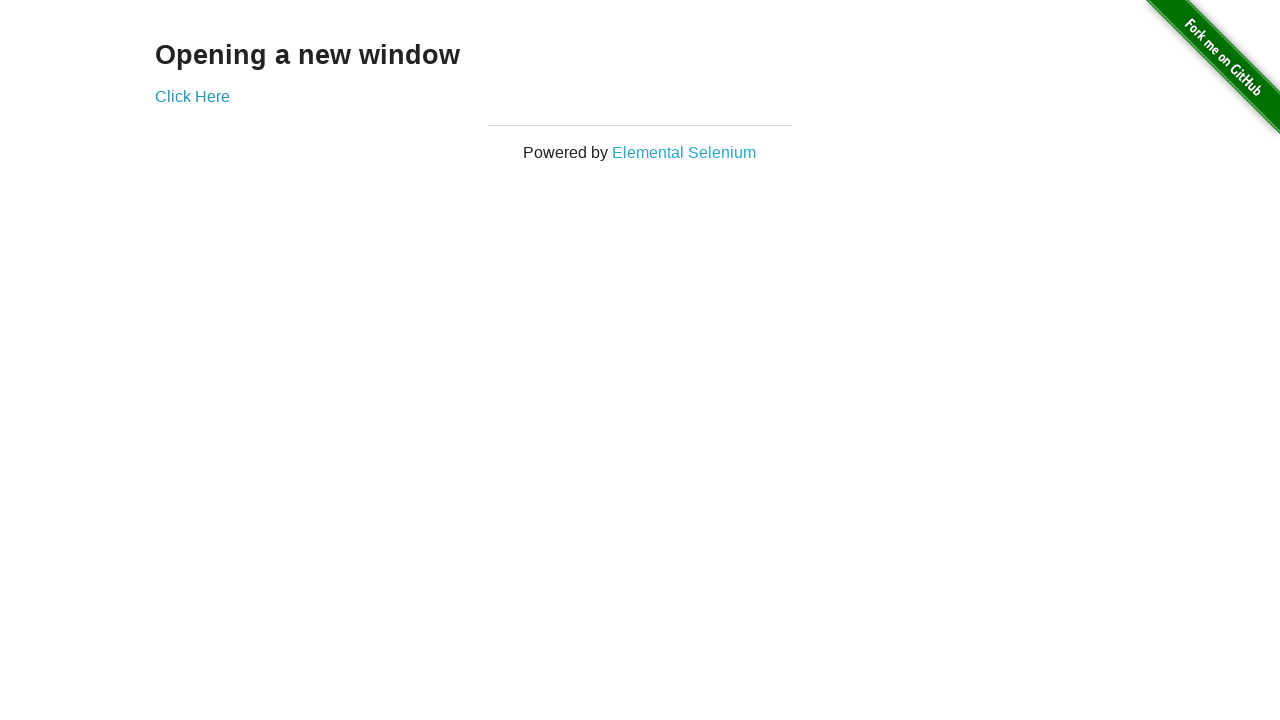

New page/window opened and retrieved
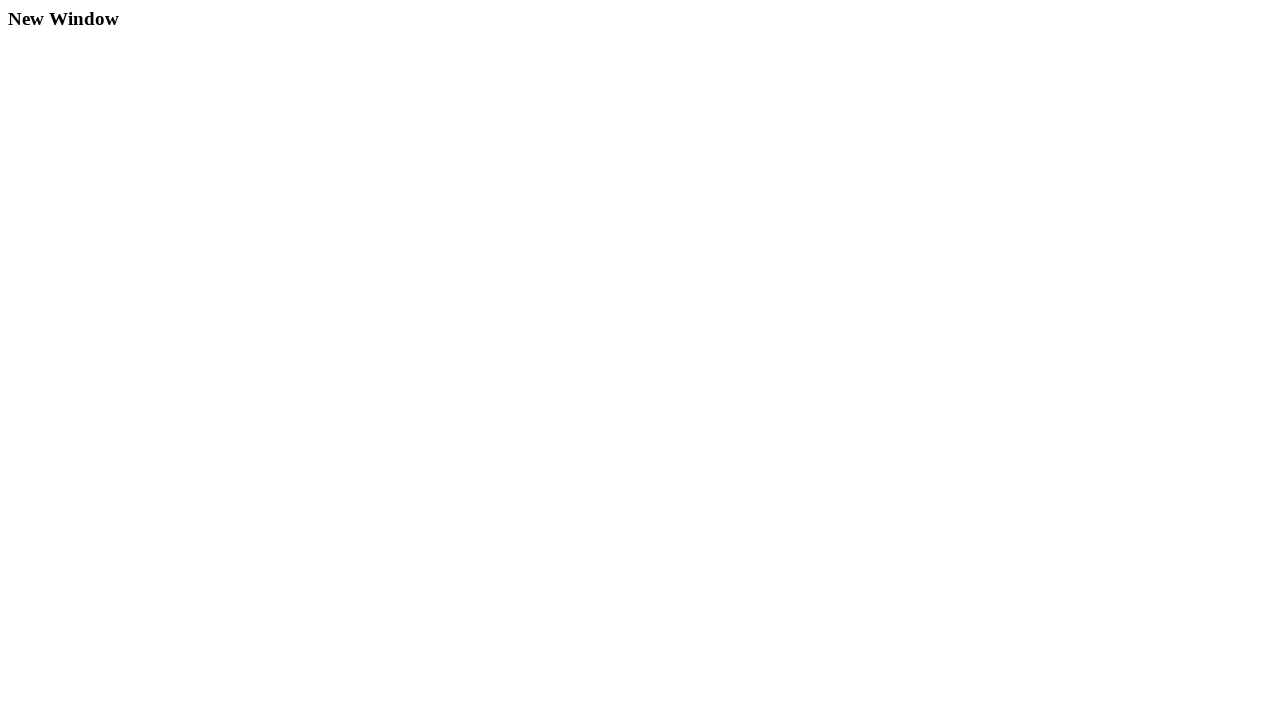

New page finished loading
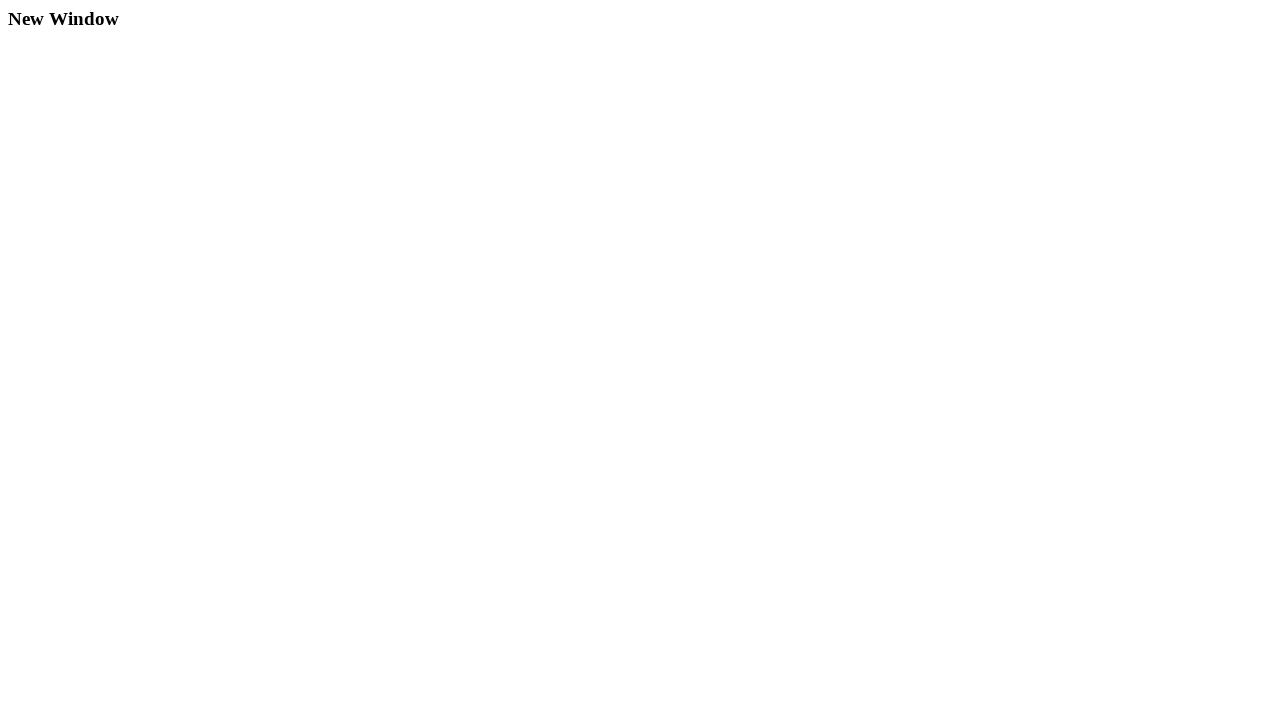

Verified new window URL contains 'windows/new'
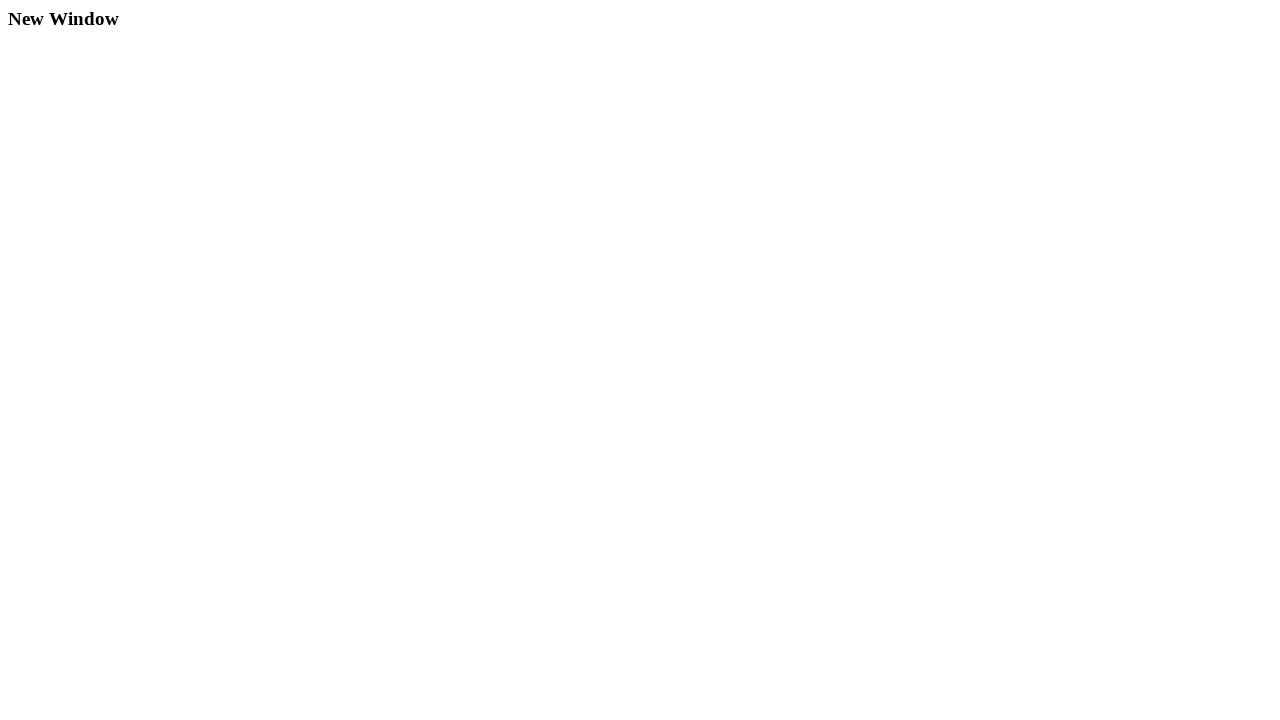

Found 'New Window' heading in new page
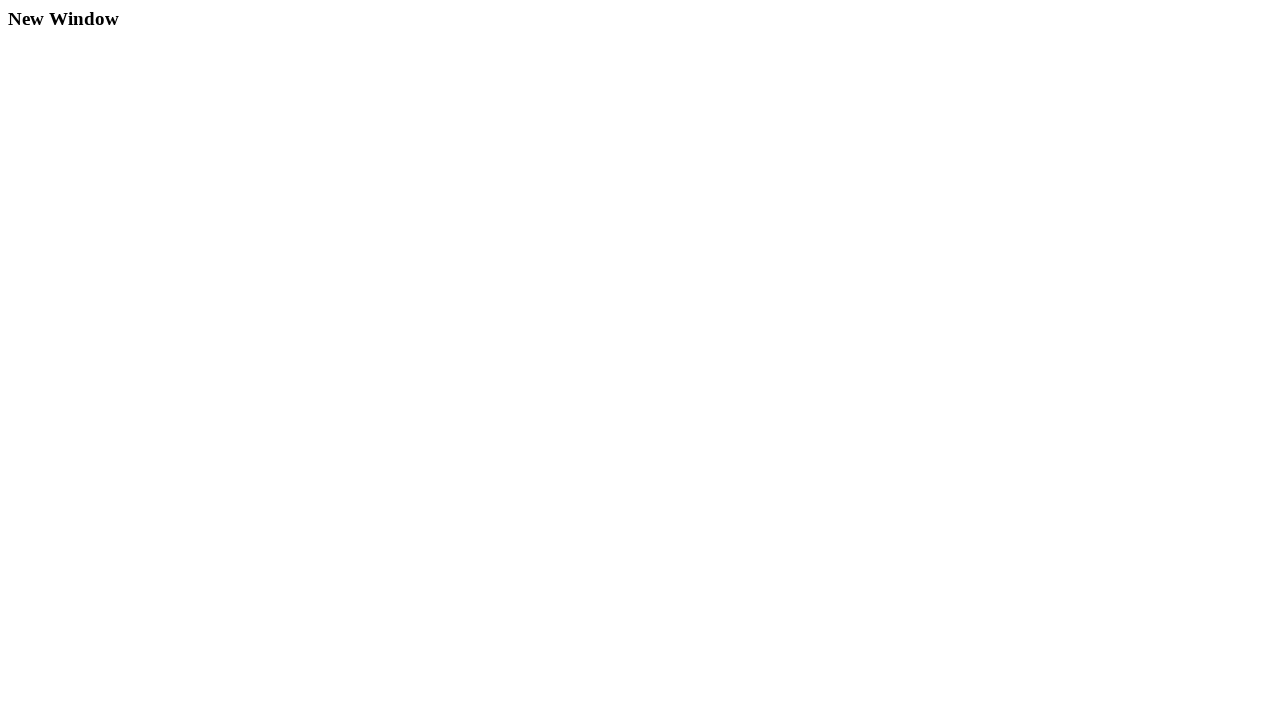

Closed new window/tab
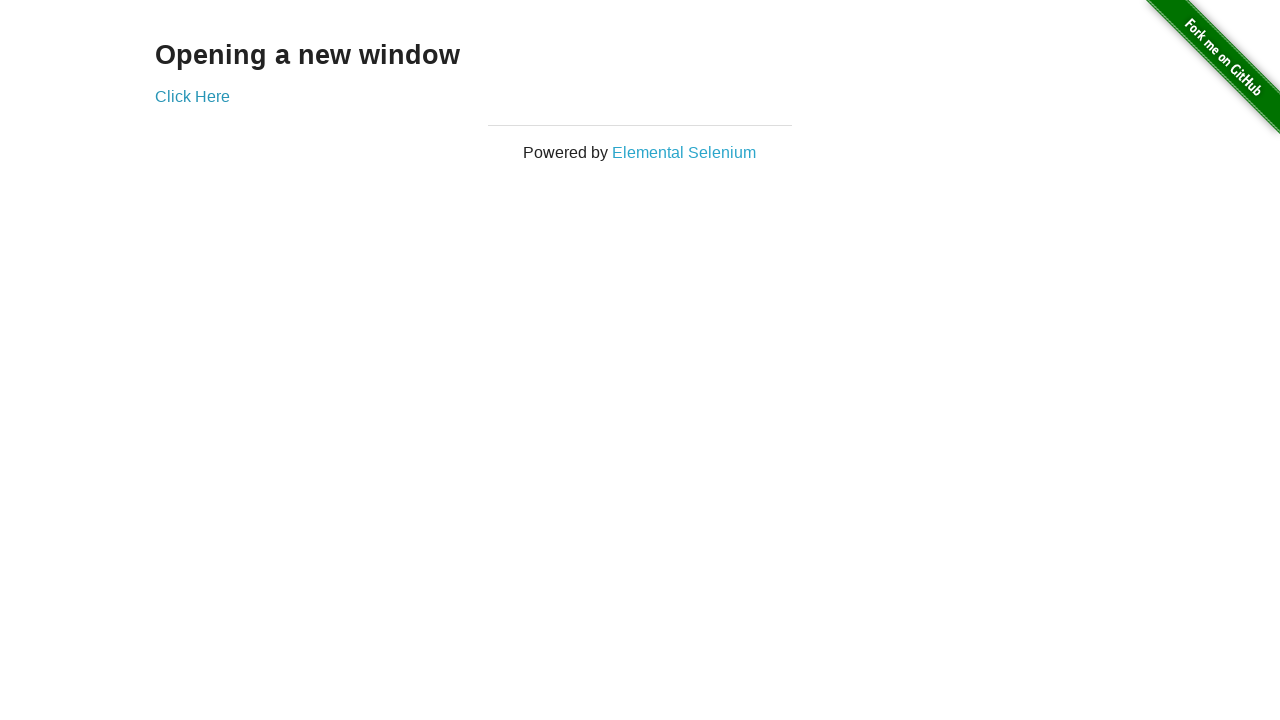

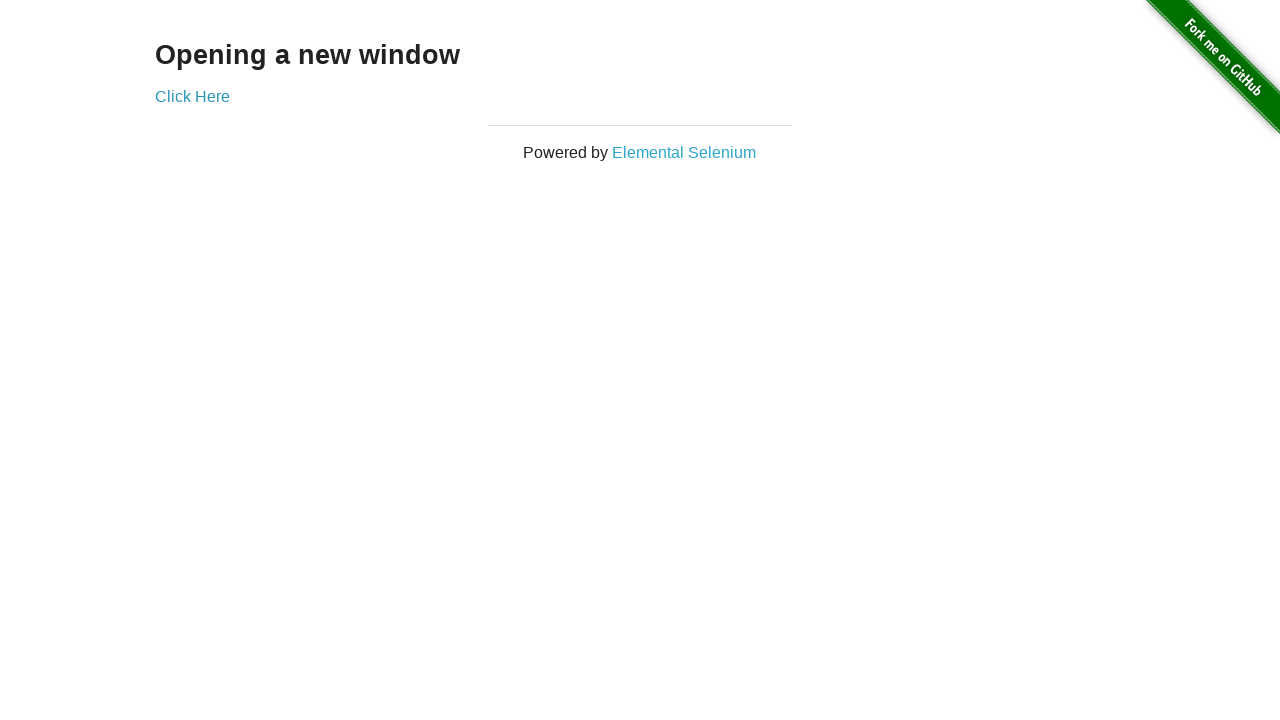